Tests clicking on the "Forgot Password" link on the OrangeHRM login page to navigate to the password reset functionality

Starting URL: https://opensource-demo.orangehrmlive.com/web/index.php/auth/login

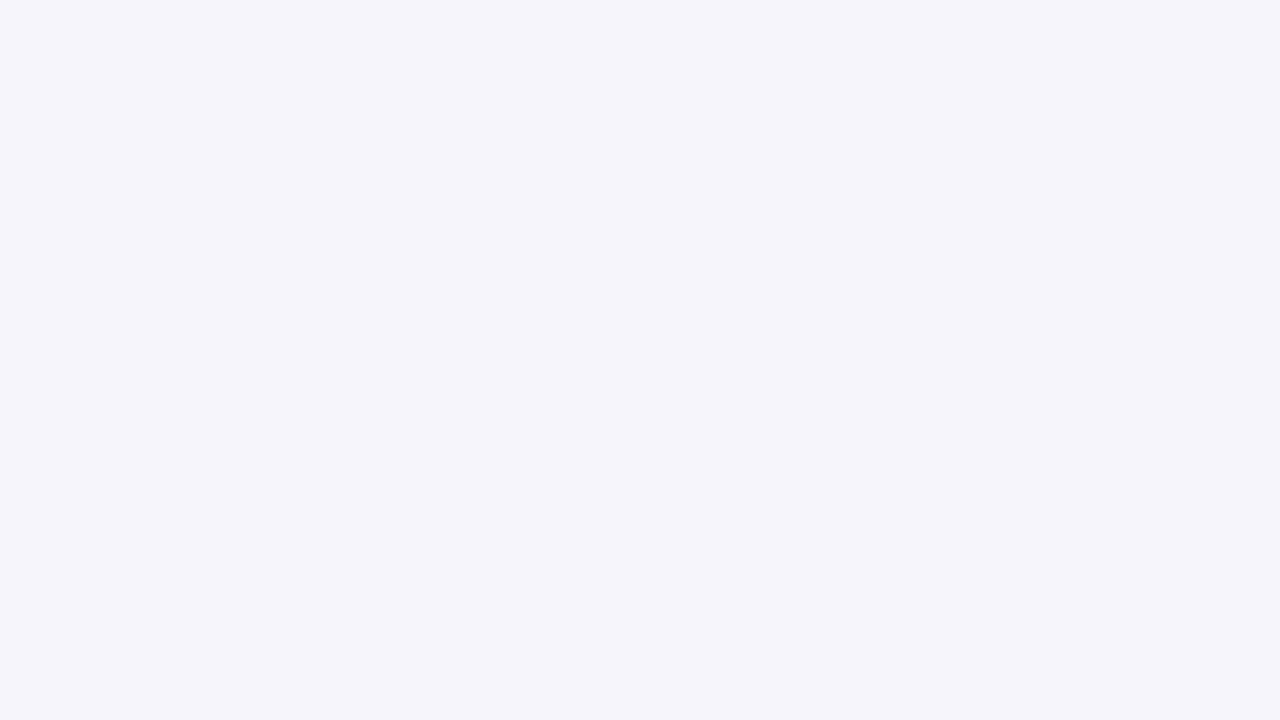

Waited for page to load (networkidle)
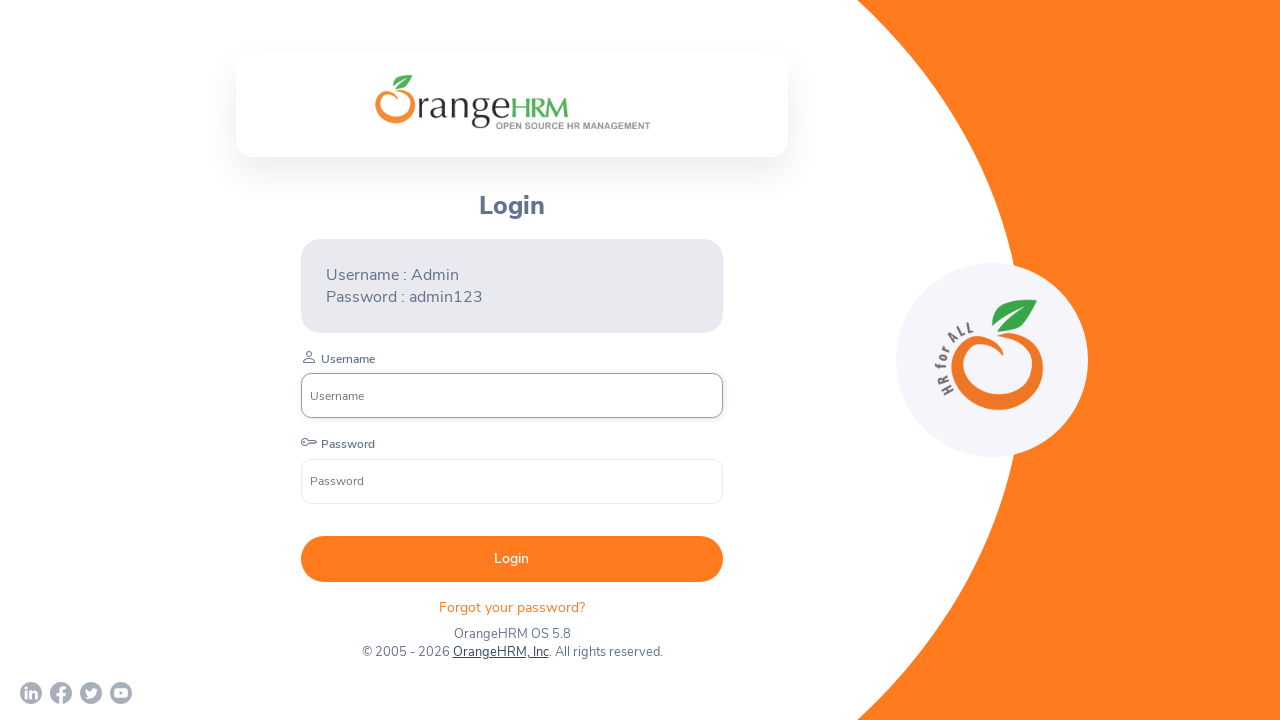

Clicked on 'Forgot your password?' link to navigate to password reset functionality at (512, 607) on p.oxd-text.oxd-text--p.orangehrm-login-forgot-header
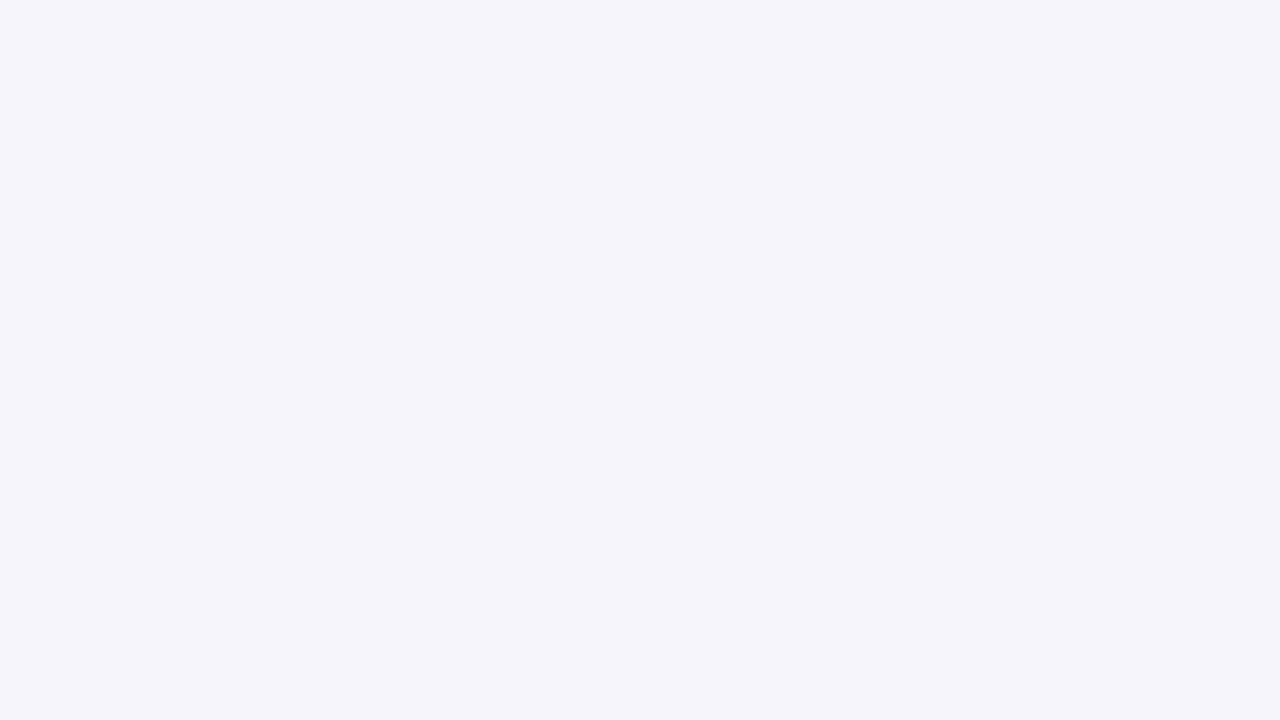

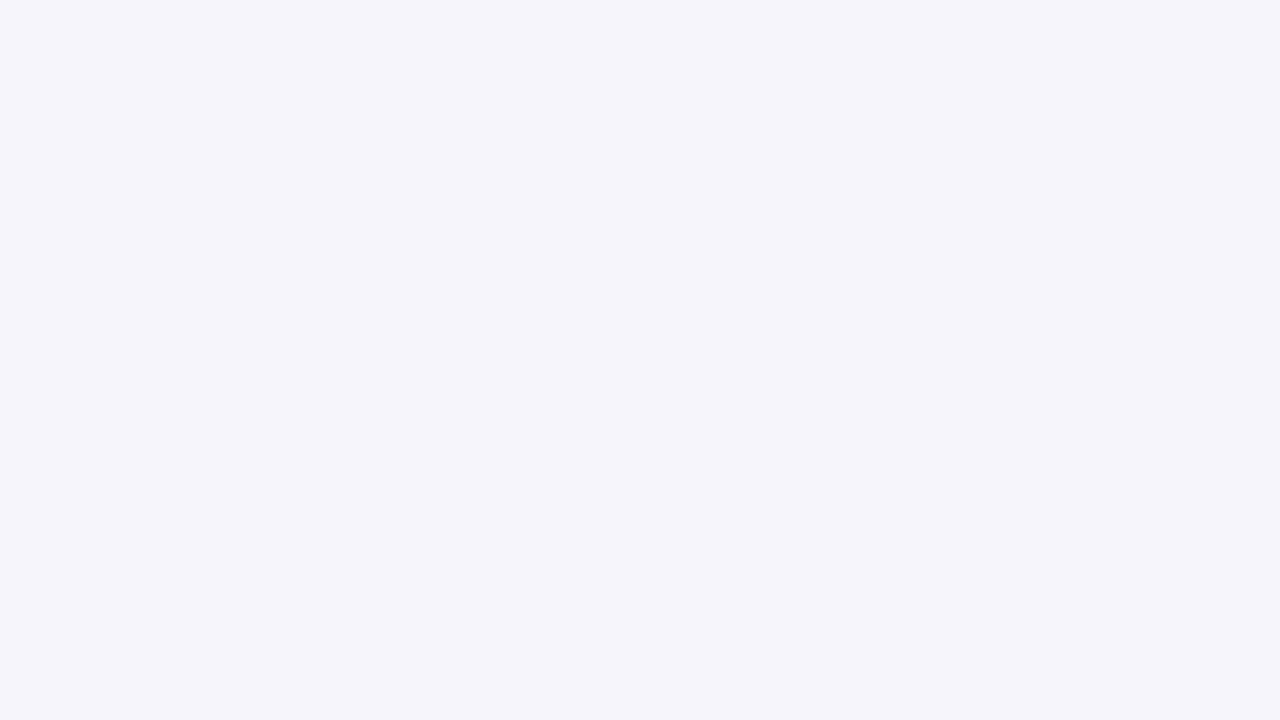